Tests multi-select dropdown by selecting all language options one by one, then deselecting all options

Starting URL: https://practice.cydeo.com/dropdown

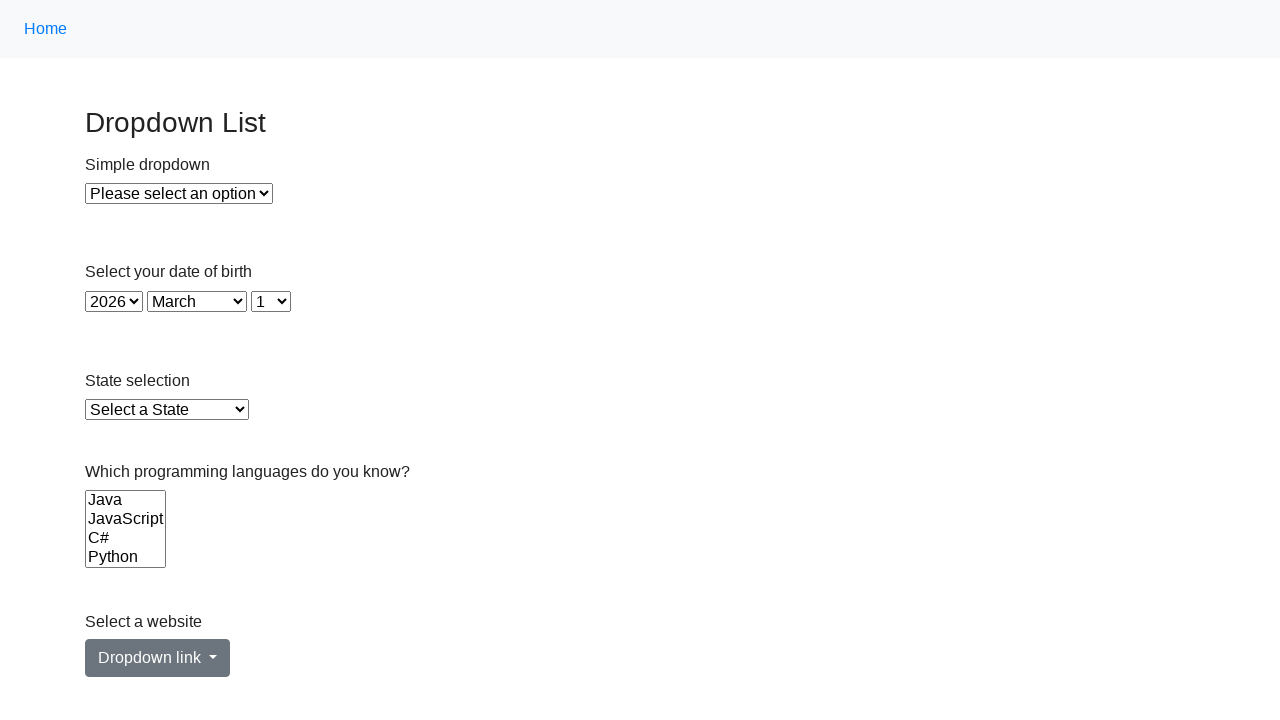

Navigated to dropdown practice page
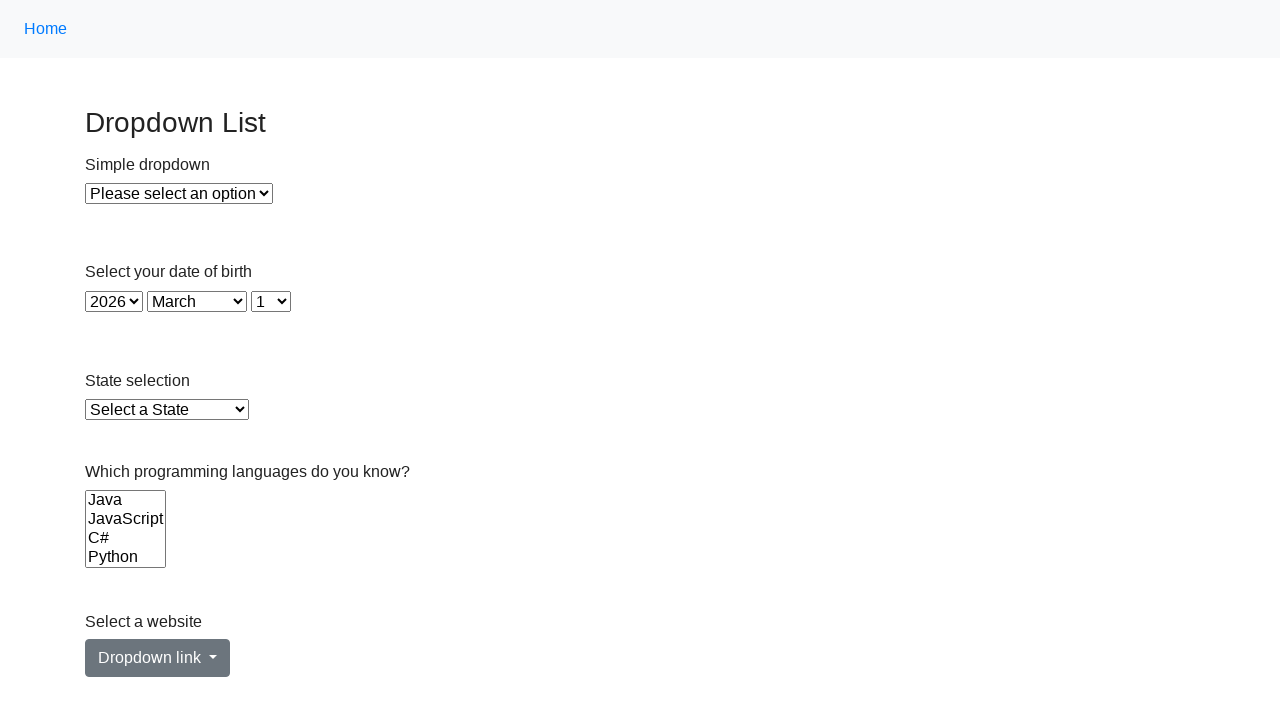

Located languages multi-select dropdown
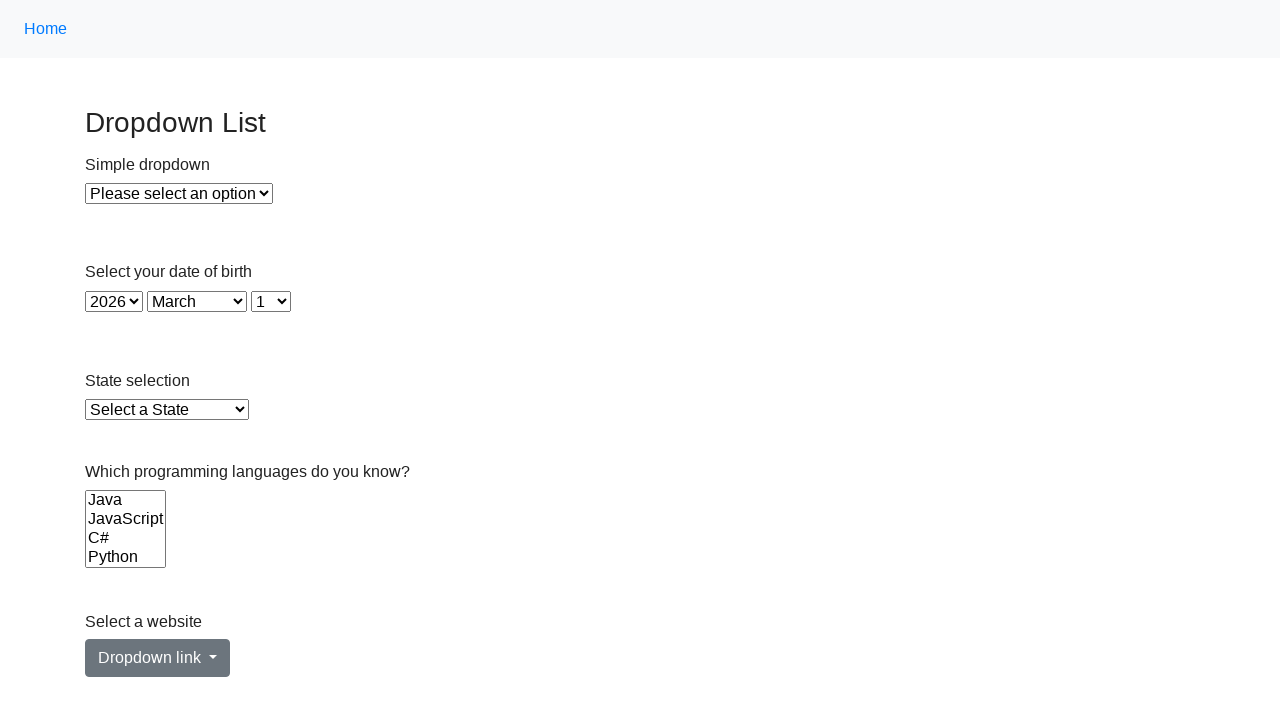

Located all language options in dropdown
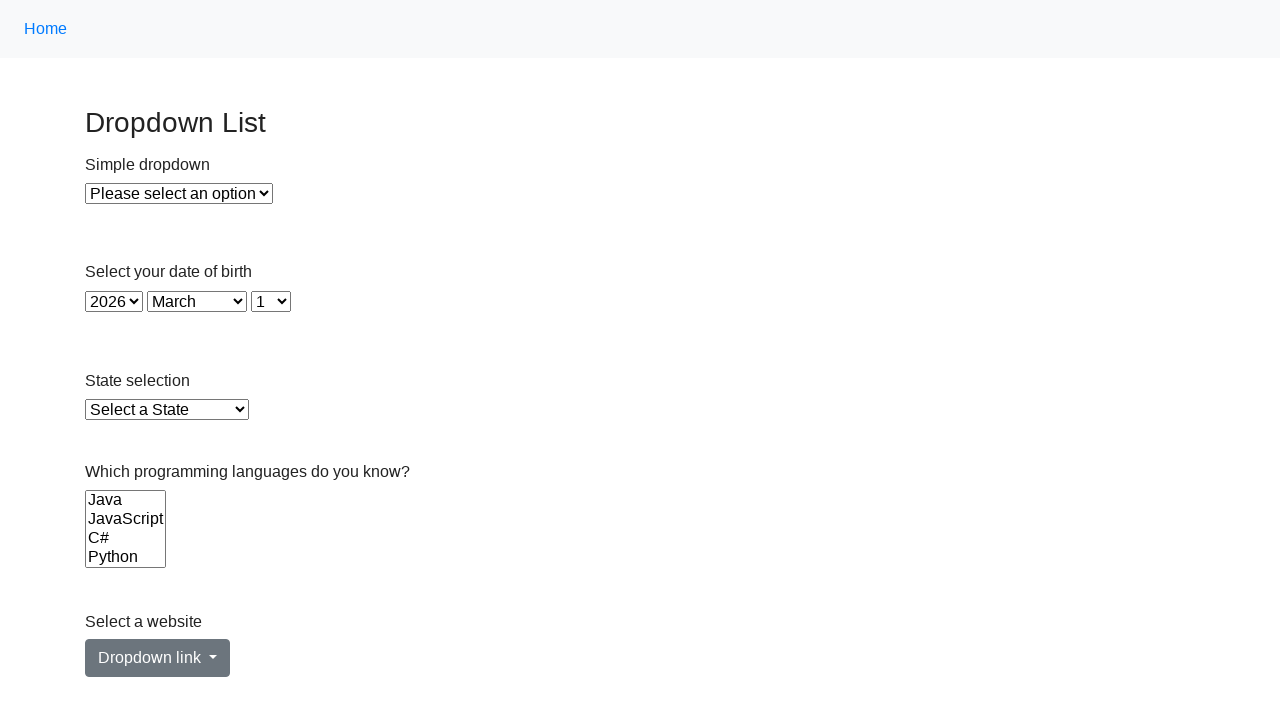

Found 6 language options
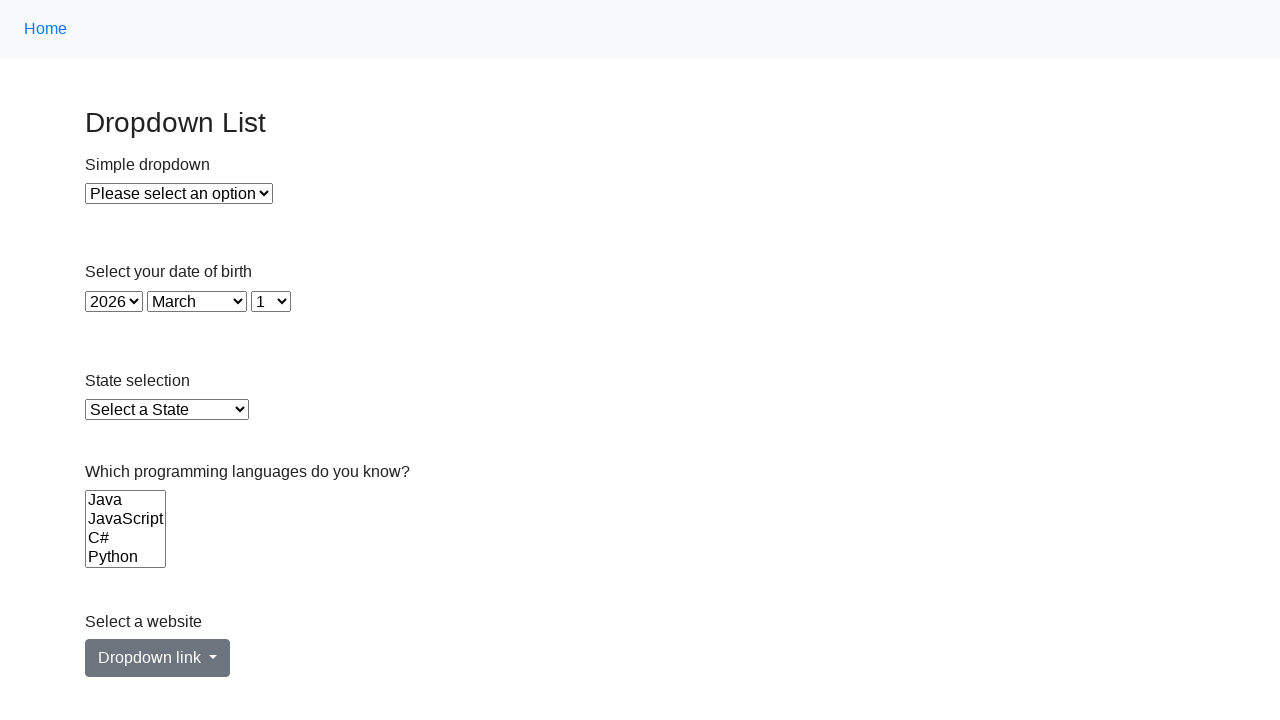

Selected language option 1 of 6 at (126, 500) on select[name='Languages'] option >> nth=0
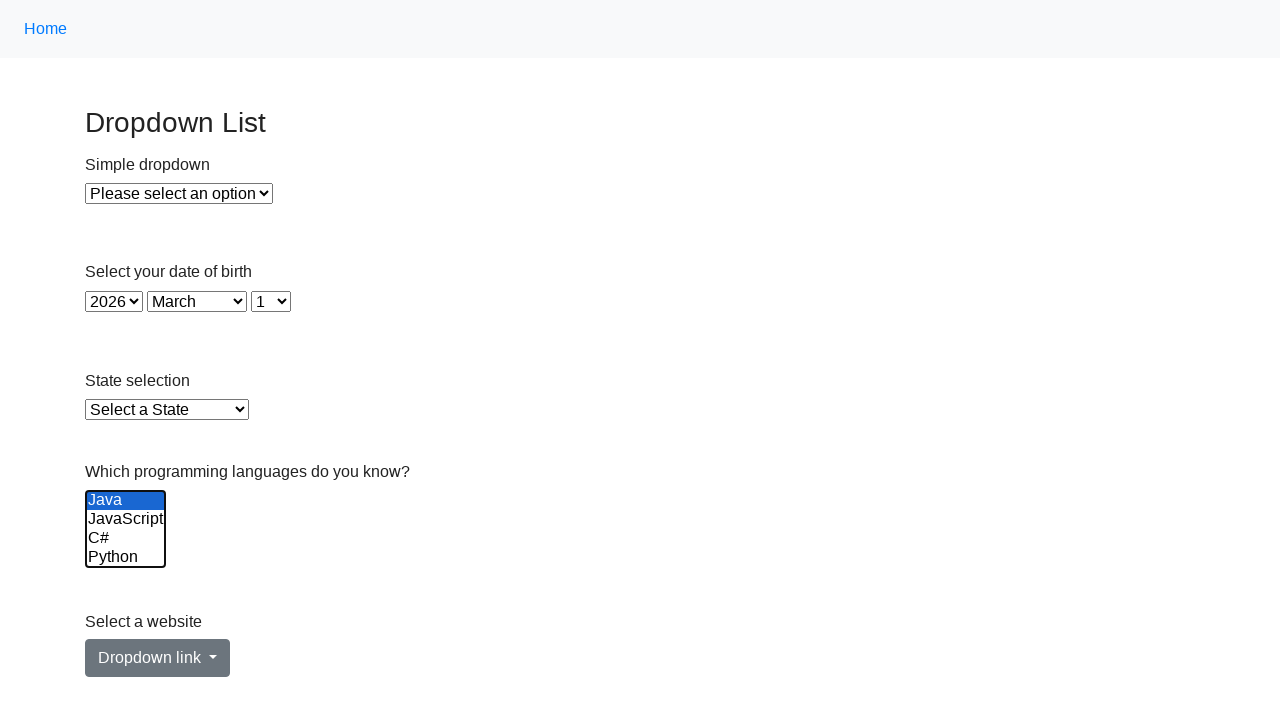

Selected language option 2 of 6 at (126, 519) on select[name='Languages'] option >> nth=1
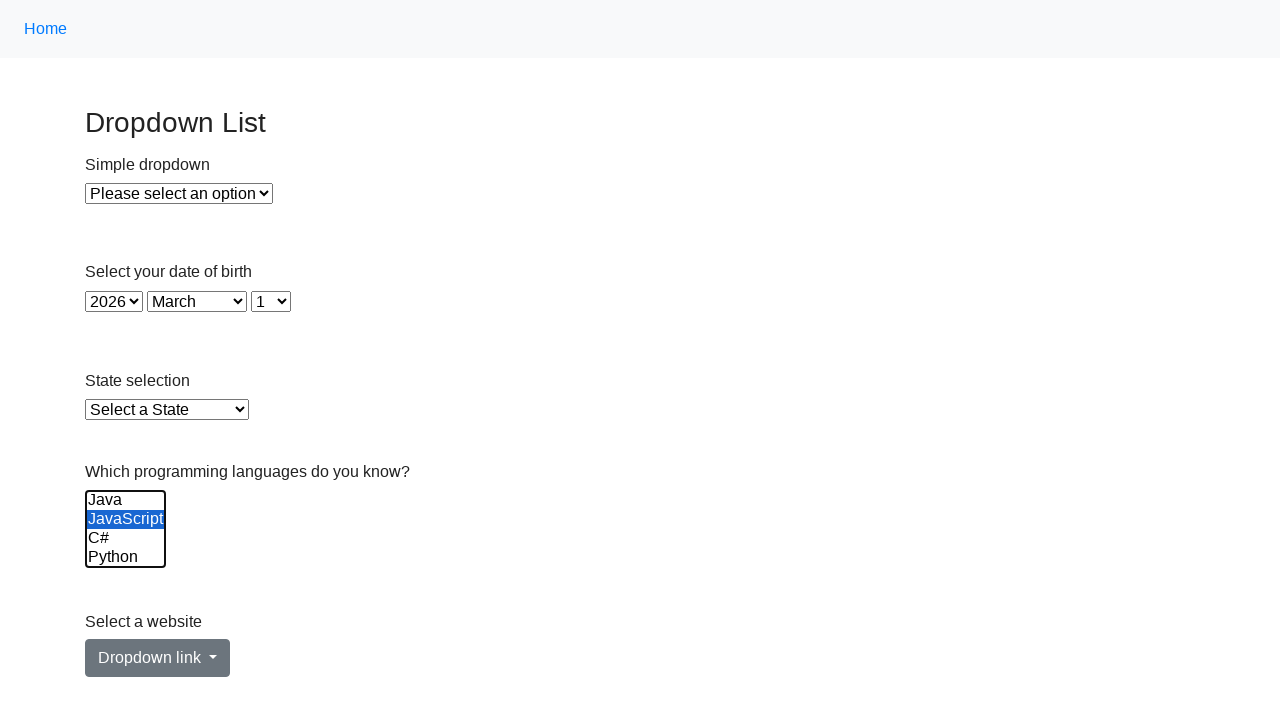

Selected language option 3 of 6 at (126, 538) on select[name='Languages'] option >> nth=2
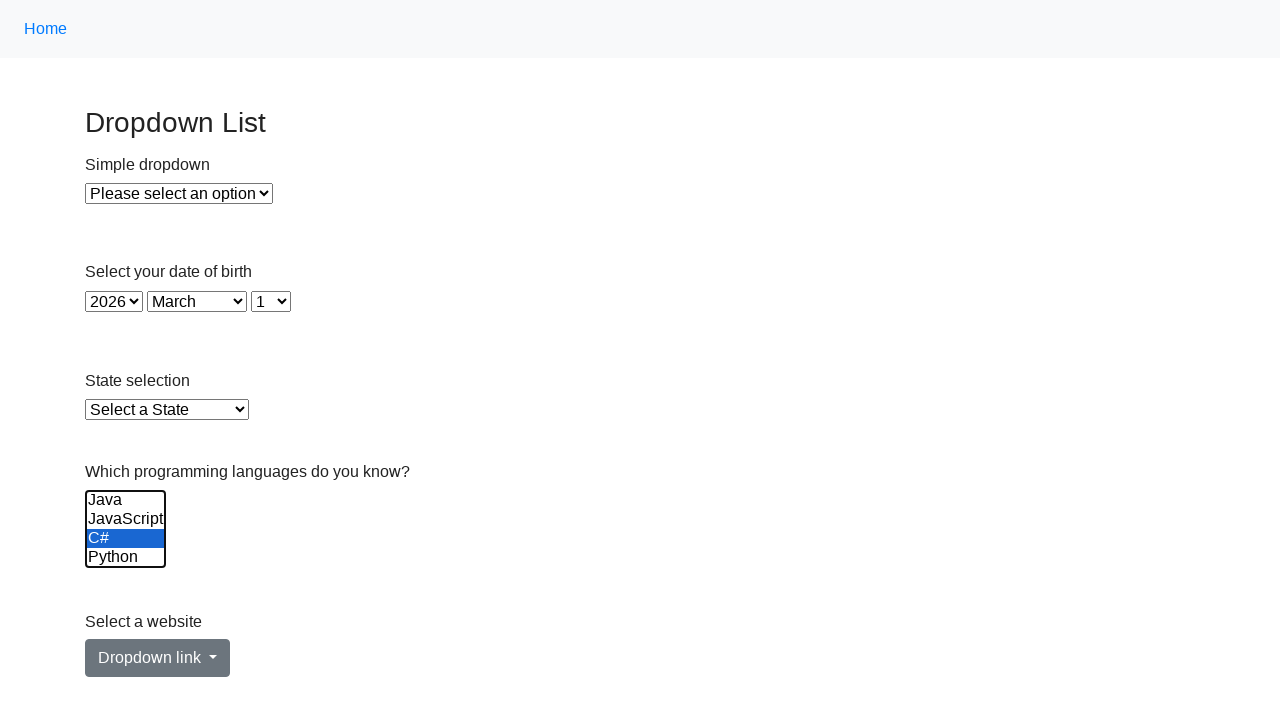

Selected language option 4 of 6 at (126, 558) on select[name='Languages'] option >> nth=3
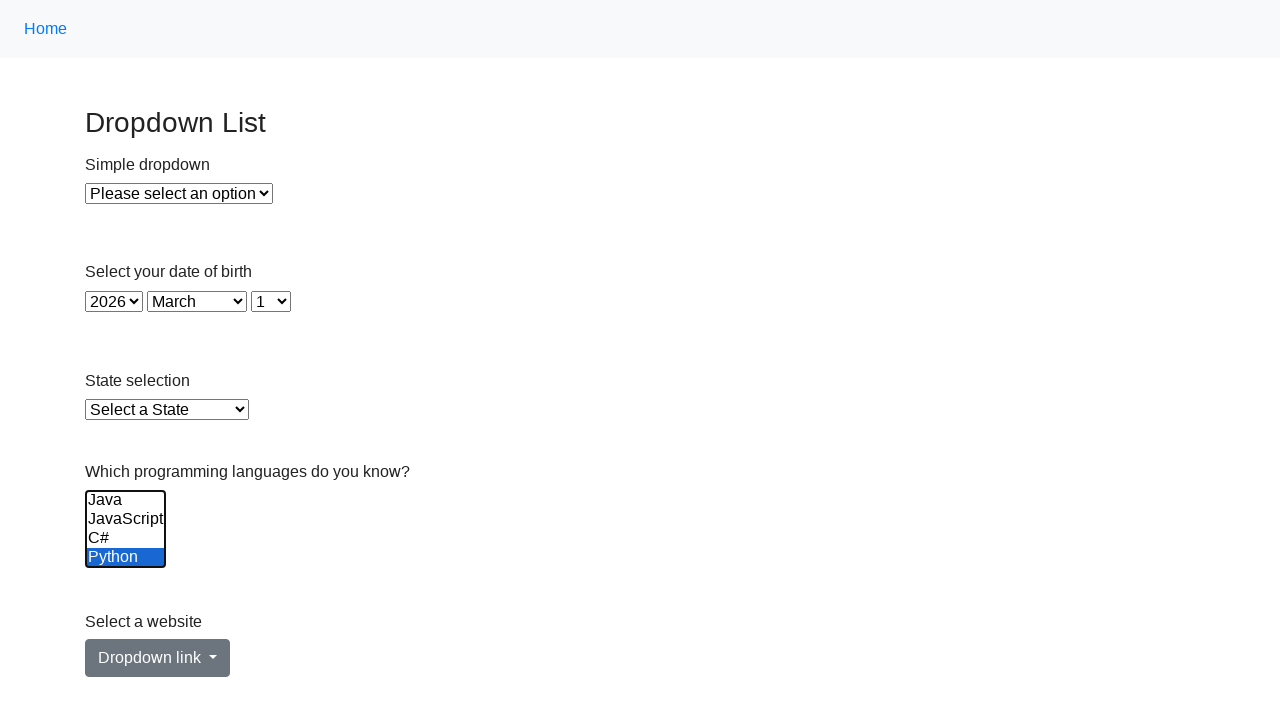

Selected language option 5 of 6 at (126, 539) on select[name='Languages'] option >> nth=4
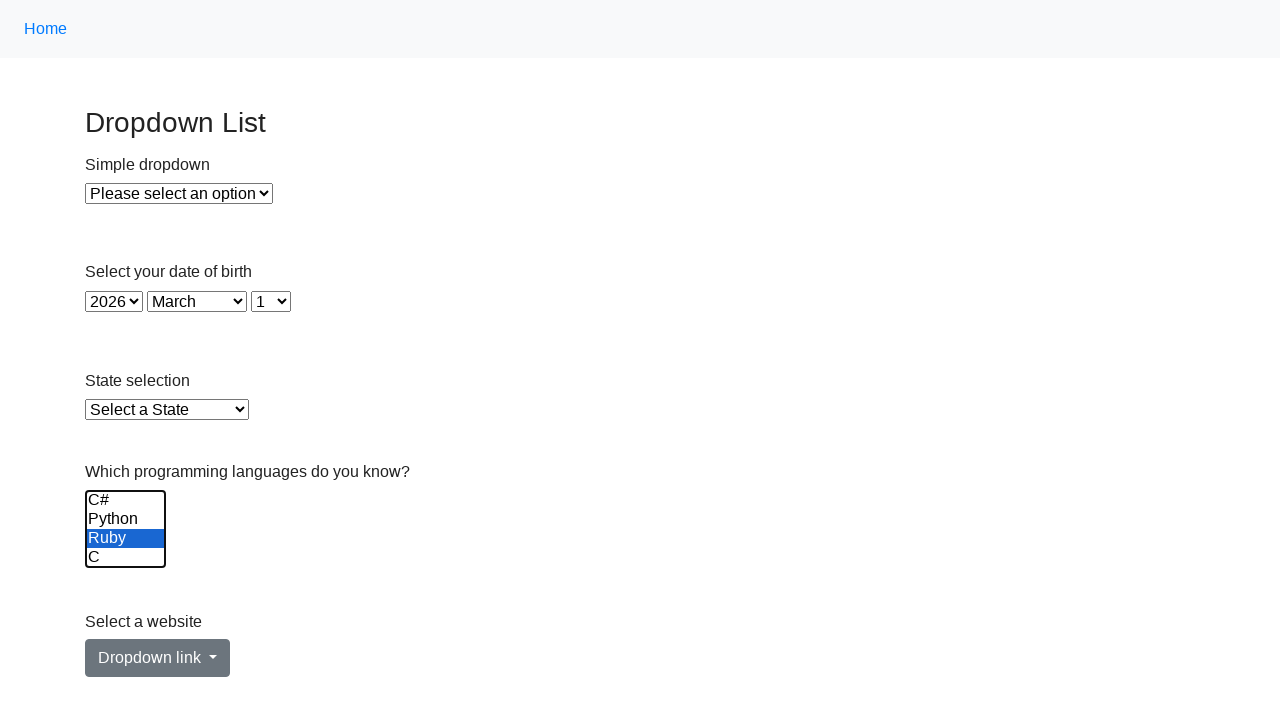

Selected language option 6 of 6 at (126, 558) on select[name='Languages'] option >> nth=5
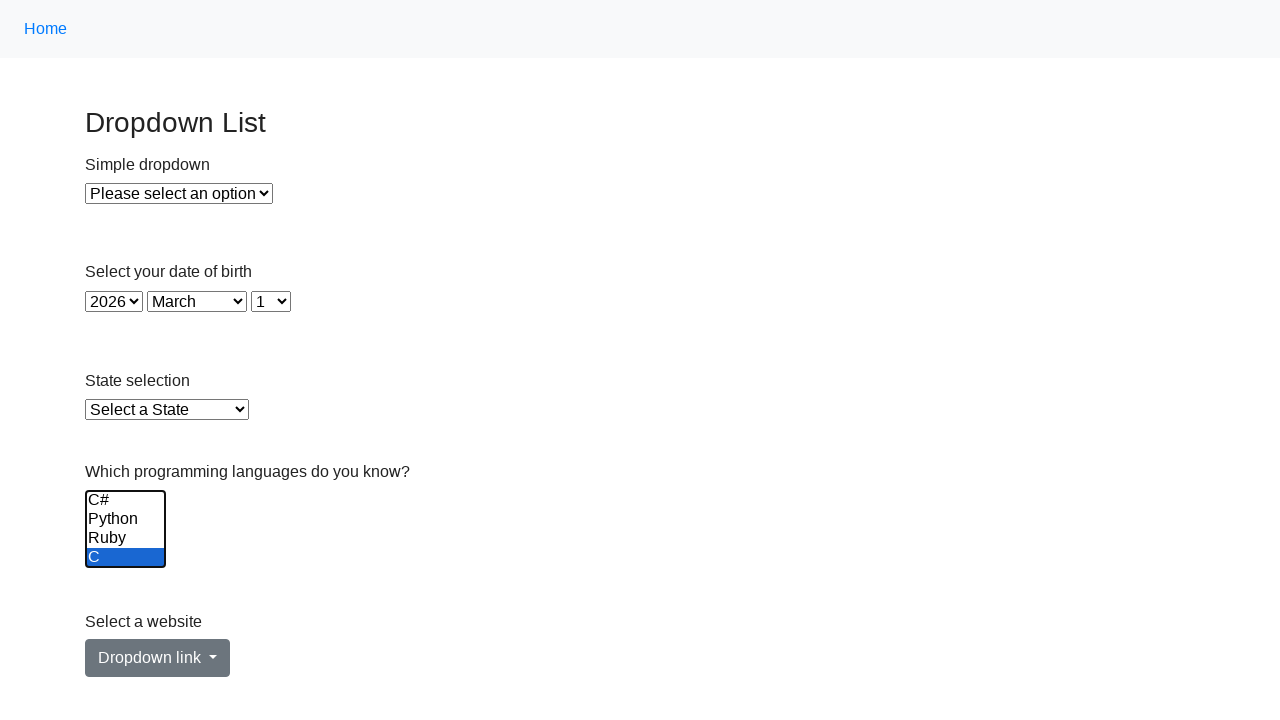

Deselected all language options on select[name='Languages']
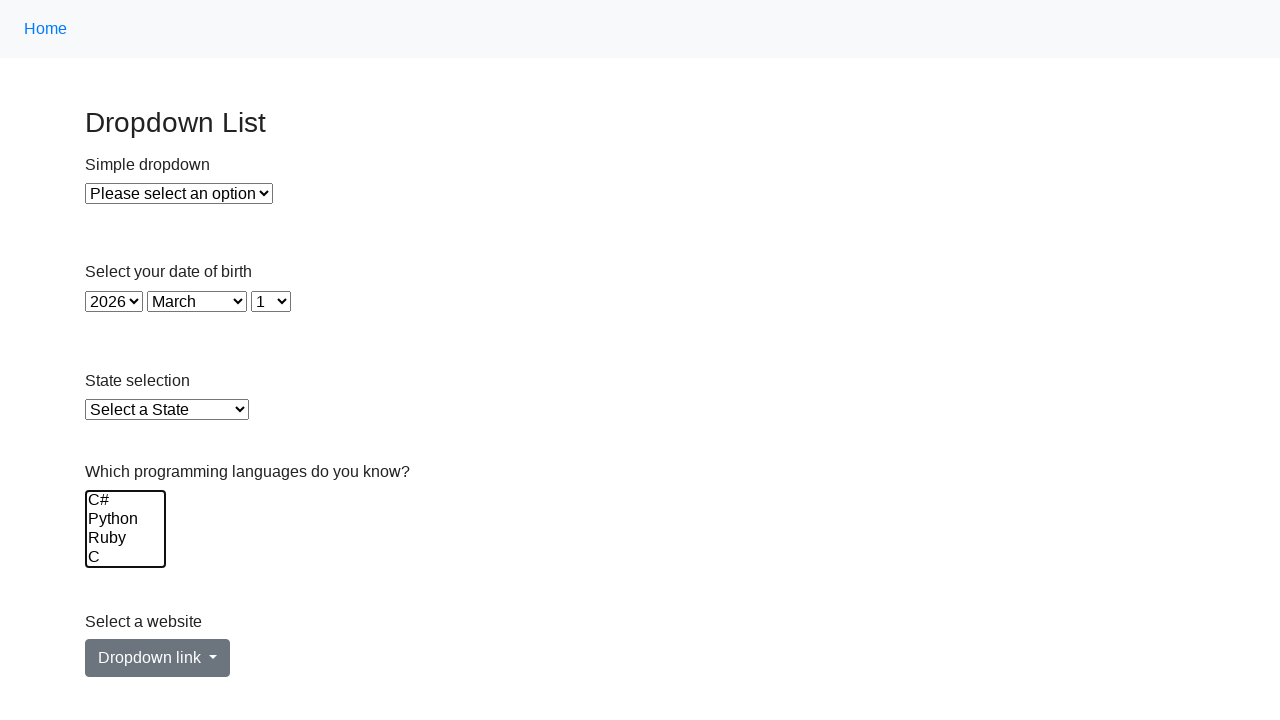

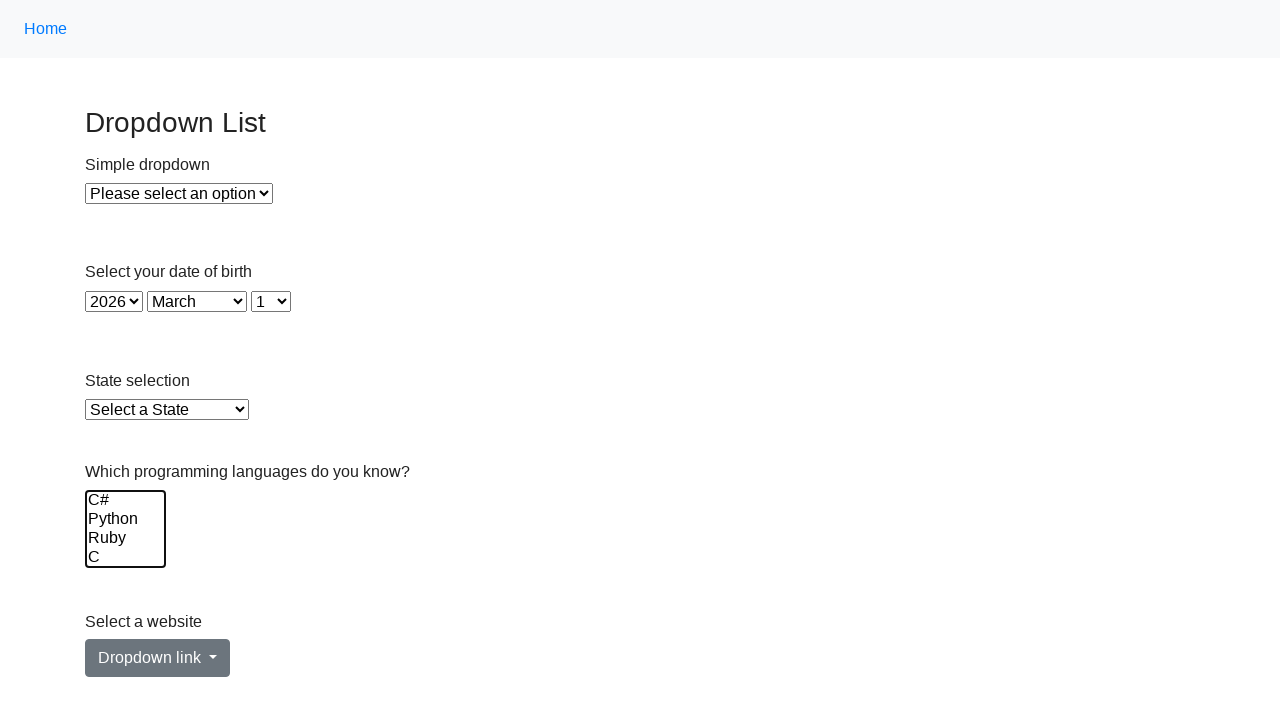